Tests dropdown functionality by selecting options and verifying the selected values

Starting URL: https://the-internet.herokuapp.com/dropdown

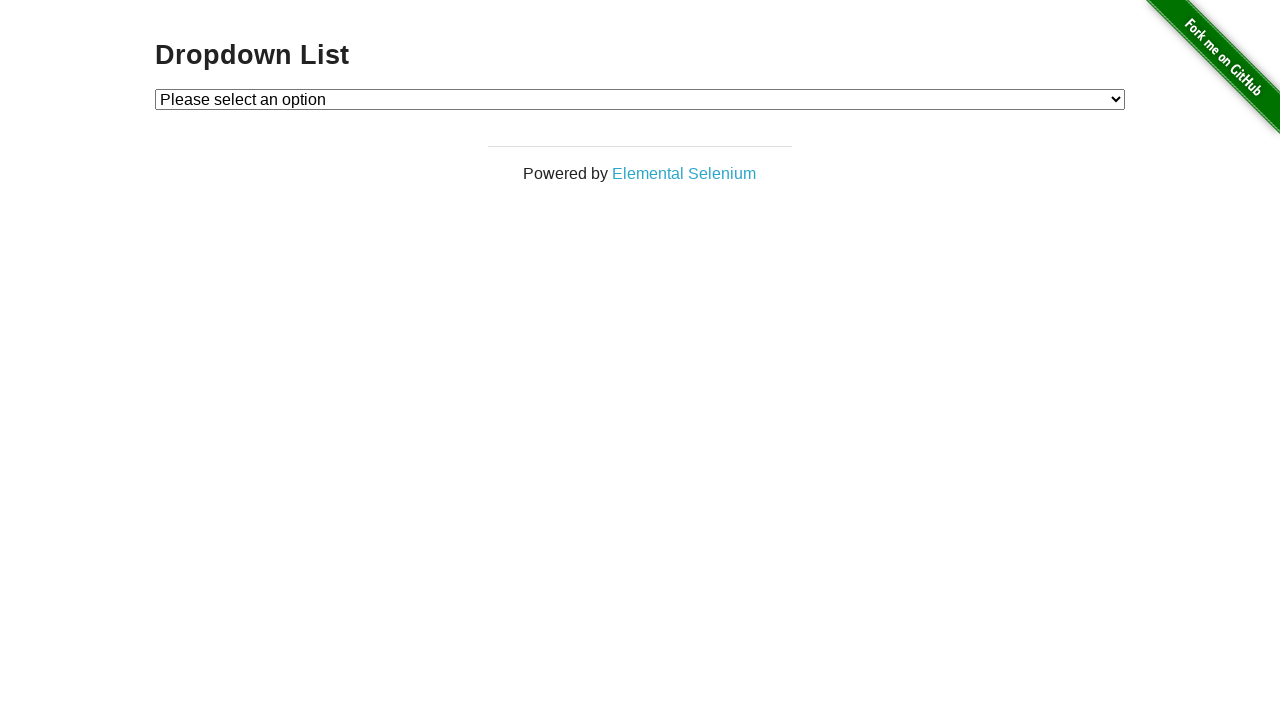

Located dropdown element with id 'dropdown'
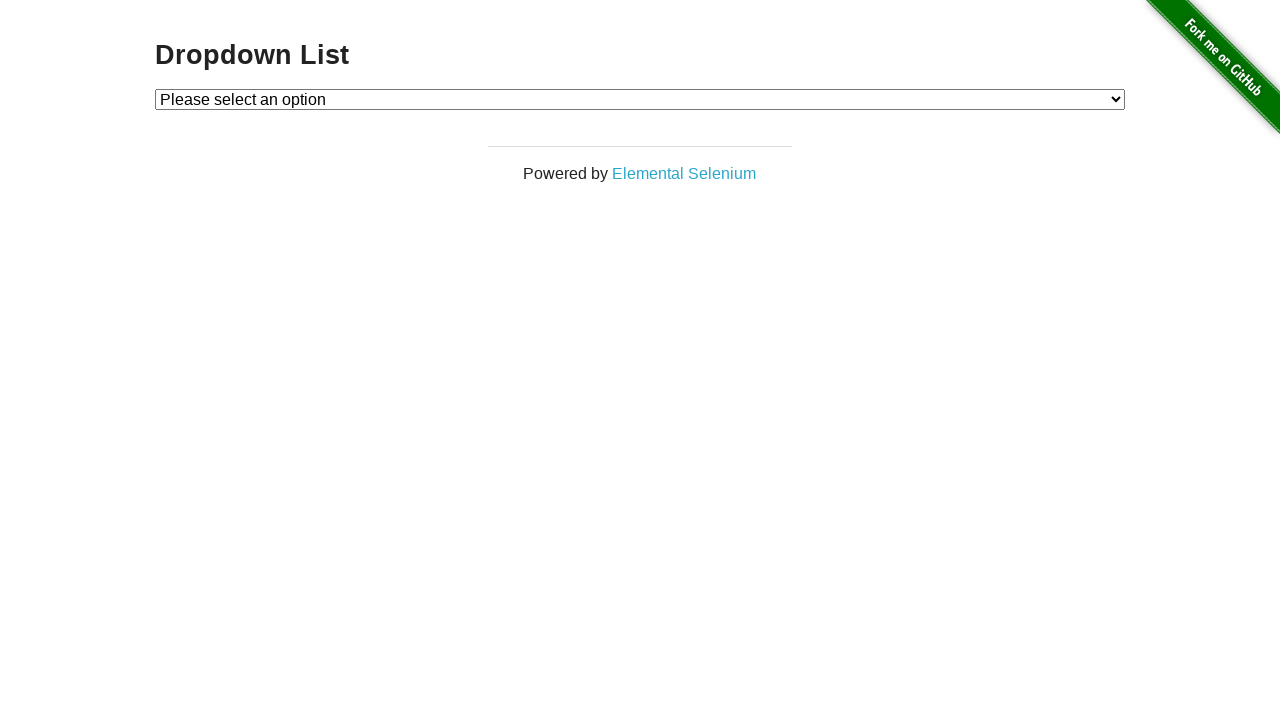

Selected 'Option 1' from dropdown on #dropdown
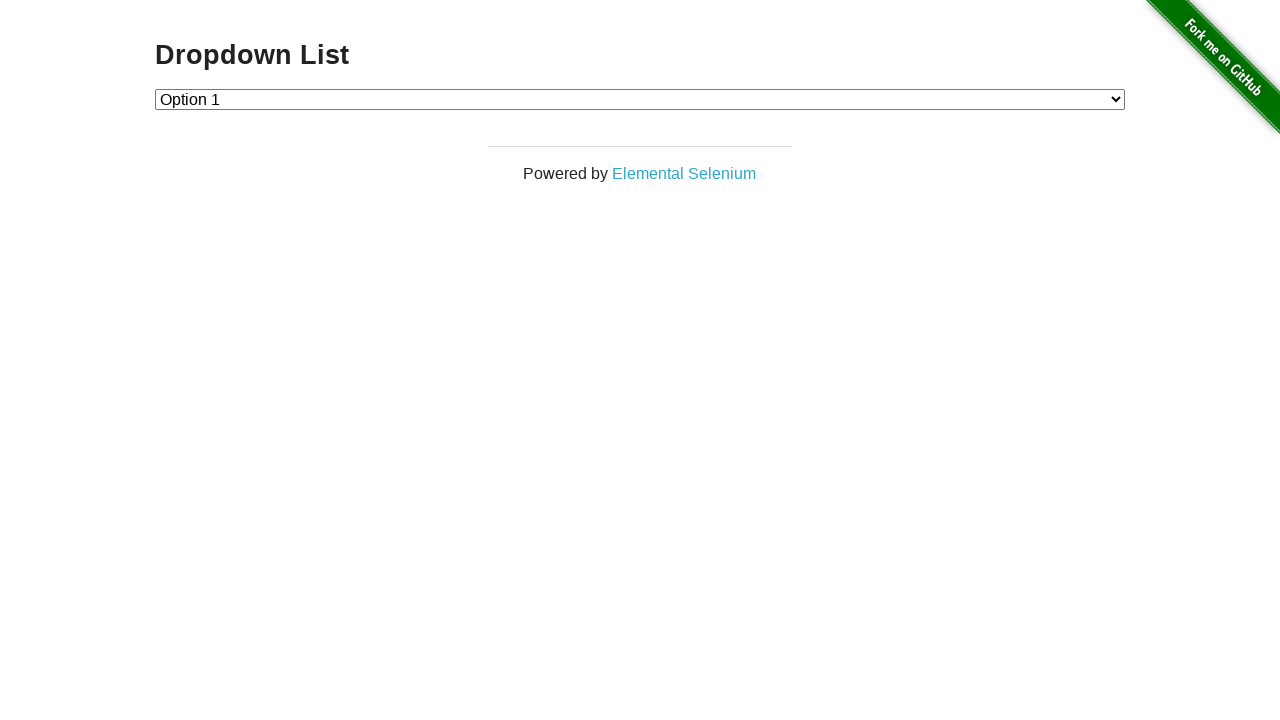

Verified dropdown value is '1' after selecting Option 1
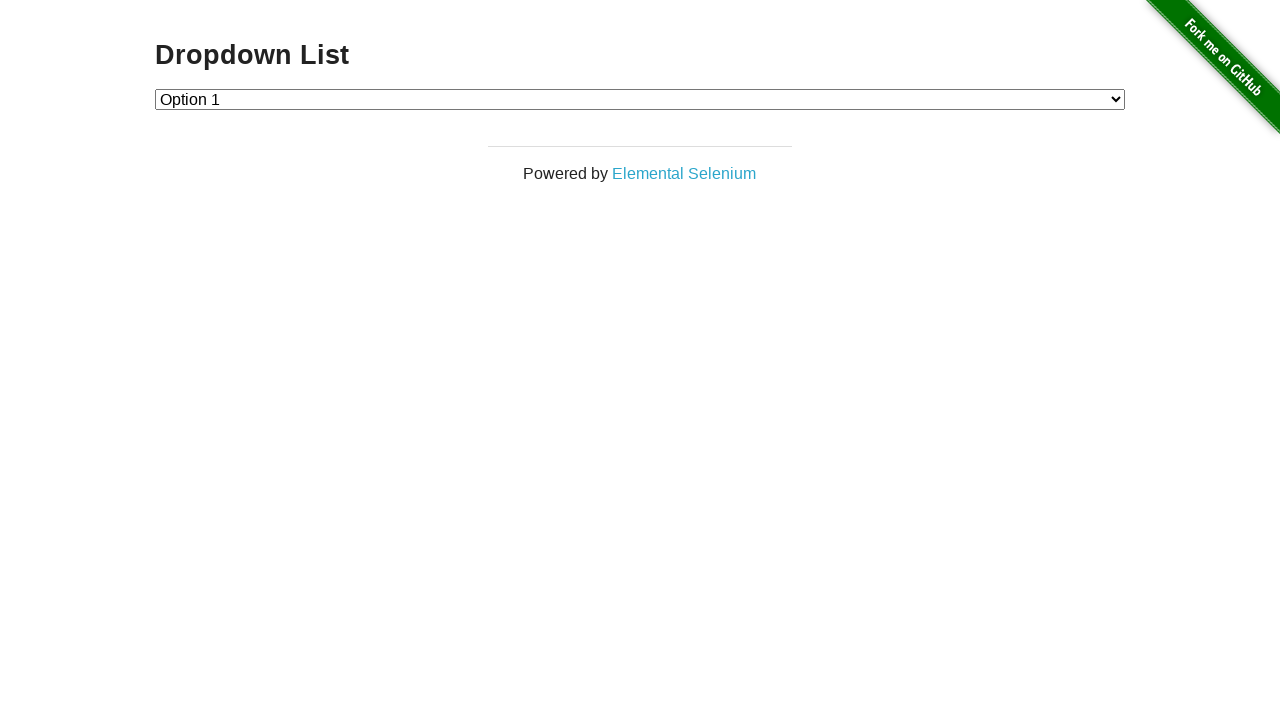

Selected 'Option 2' from dropdown on #dropdown
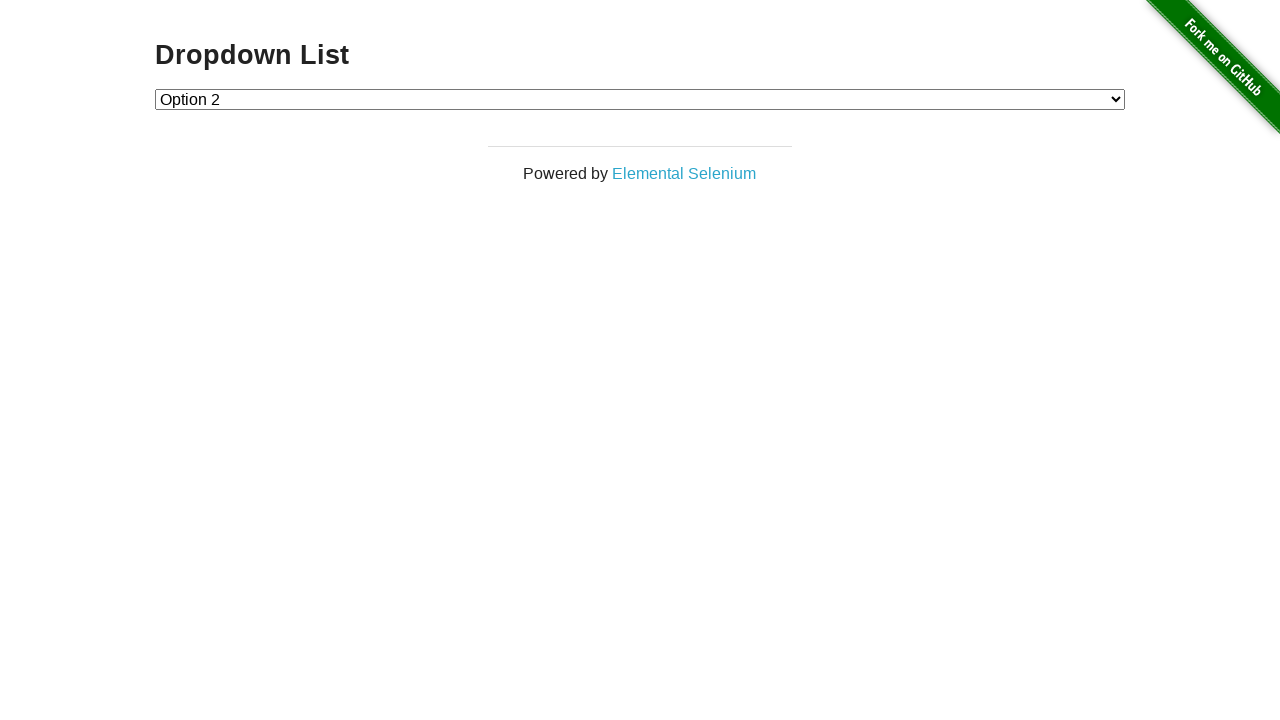

Verified dropdown value is '2' after selecting Option 2
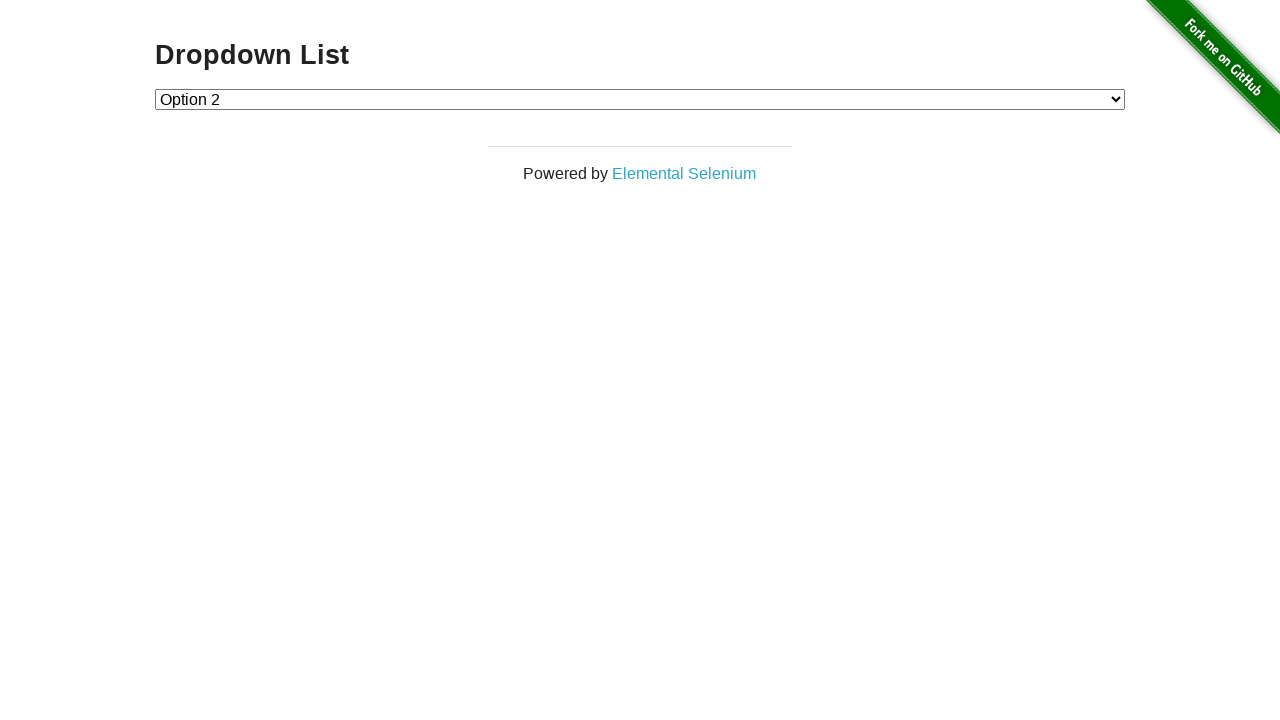

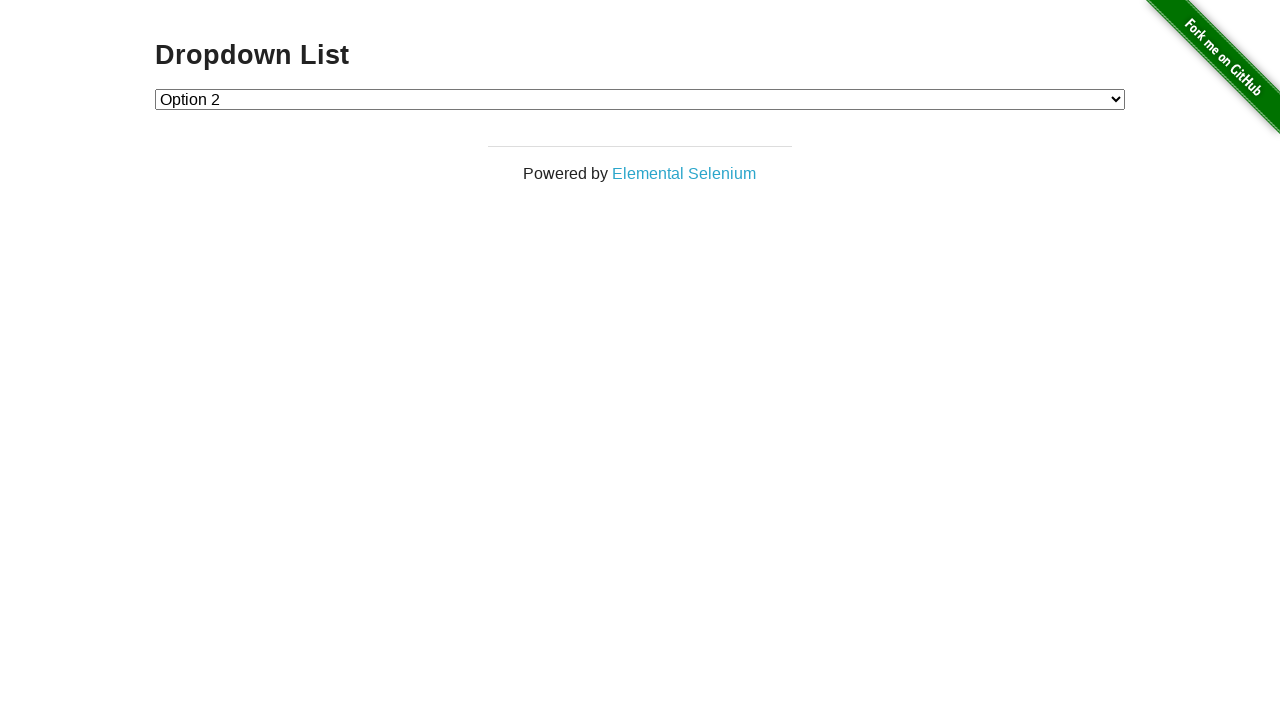